Navigates to QQ website to verify it loads correctly

Starting URL: https://qq.com/

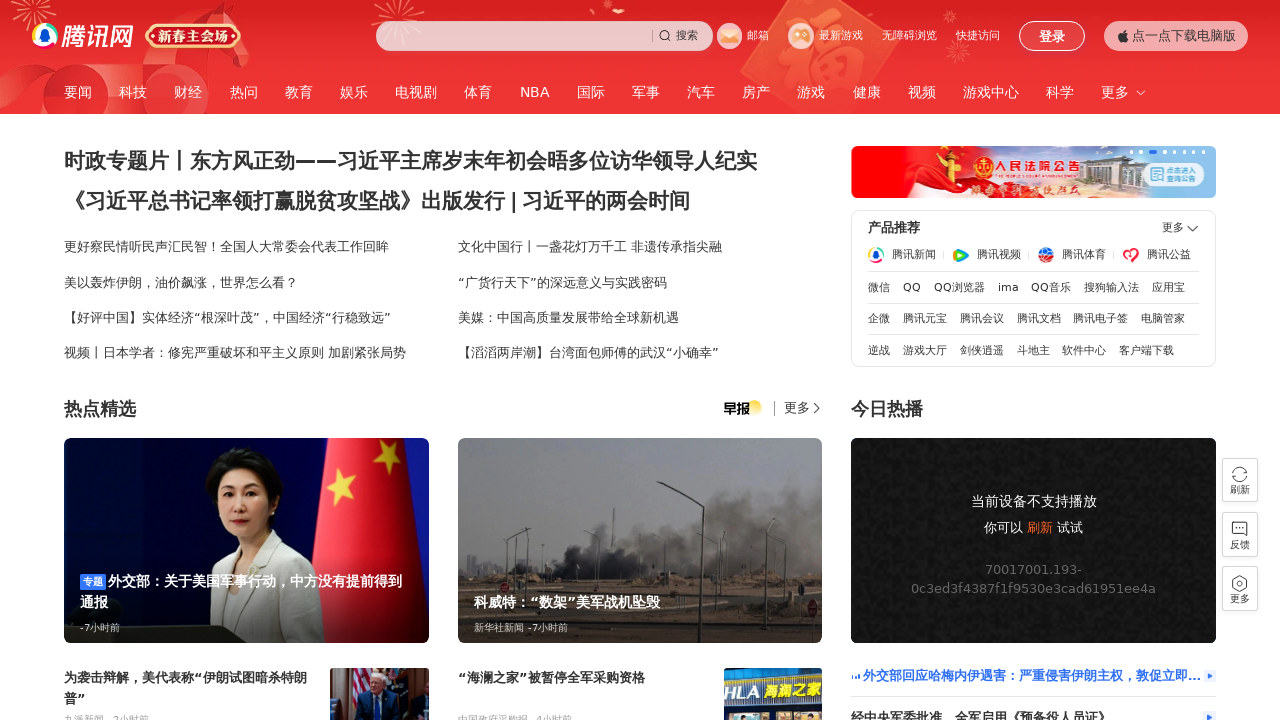

Waited for QQ website to load (domcontentloaded state)
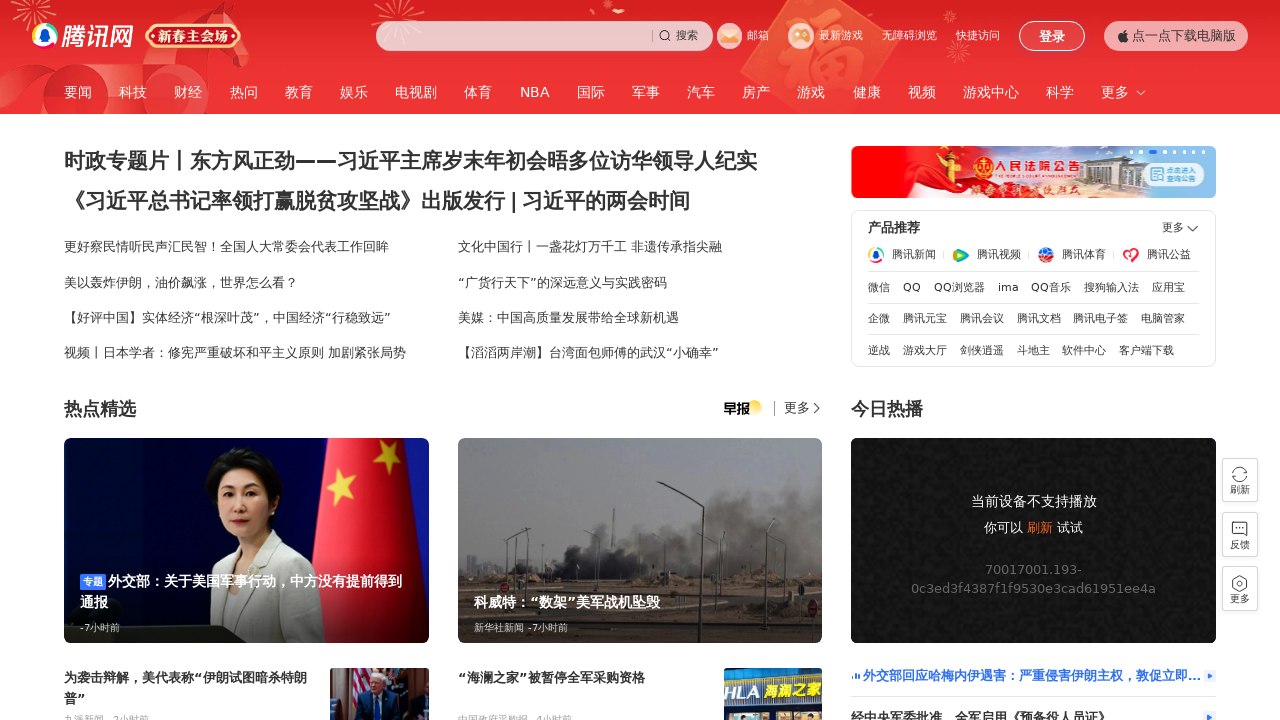

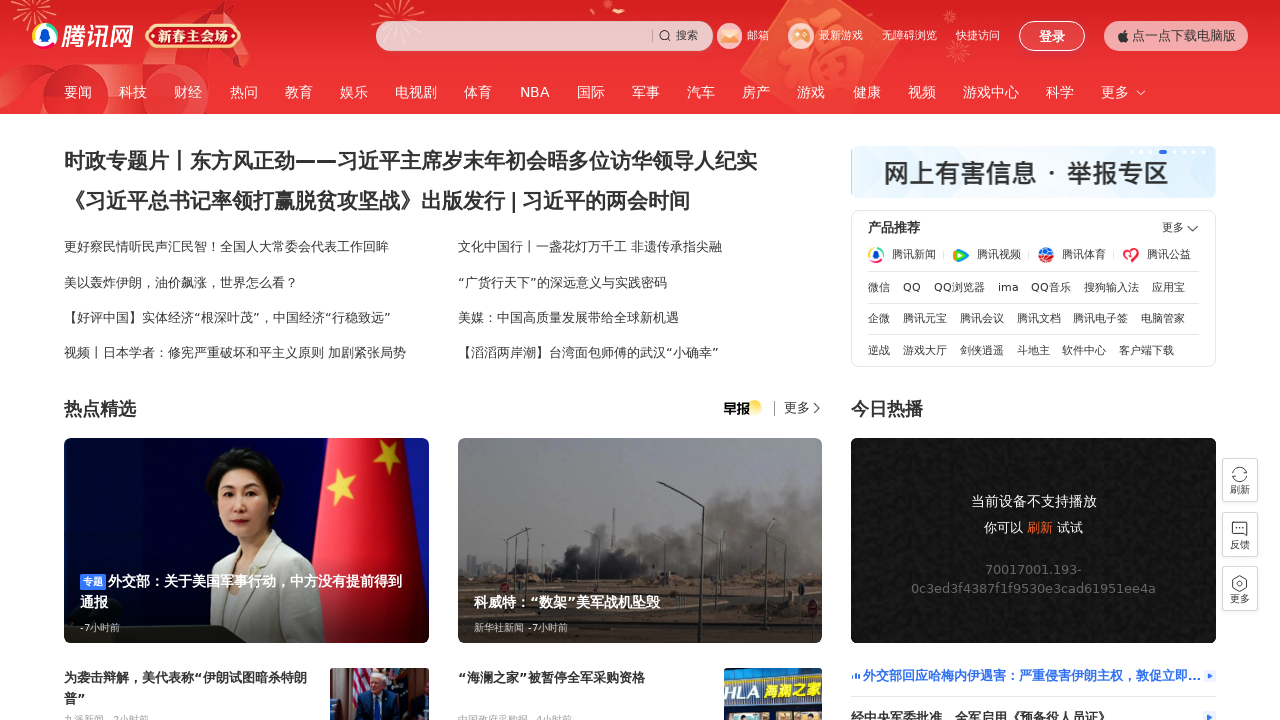